Simulates a complete e-commerce purchase flow: navigating to products, adding a random item to cart, proceeding to checkout, and placing an order.

Starting URL: https://dummystore-theta.vercel.app/?utm_source=facebook&utm_medium=cpc&utm_campaign=facebook#india#red-tshirt

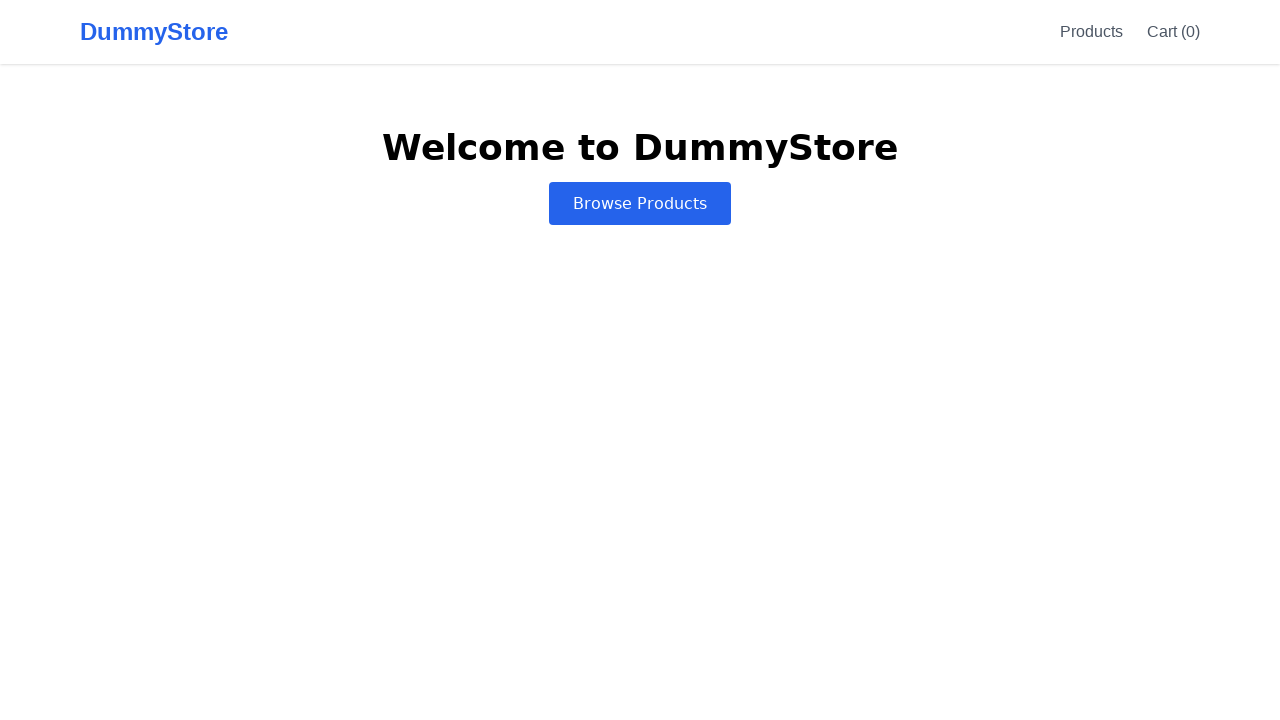

Clicked 'Browse Products' button at (640, 204) on text=Browse Products
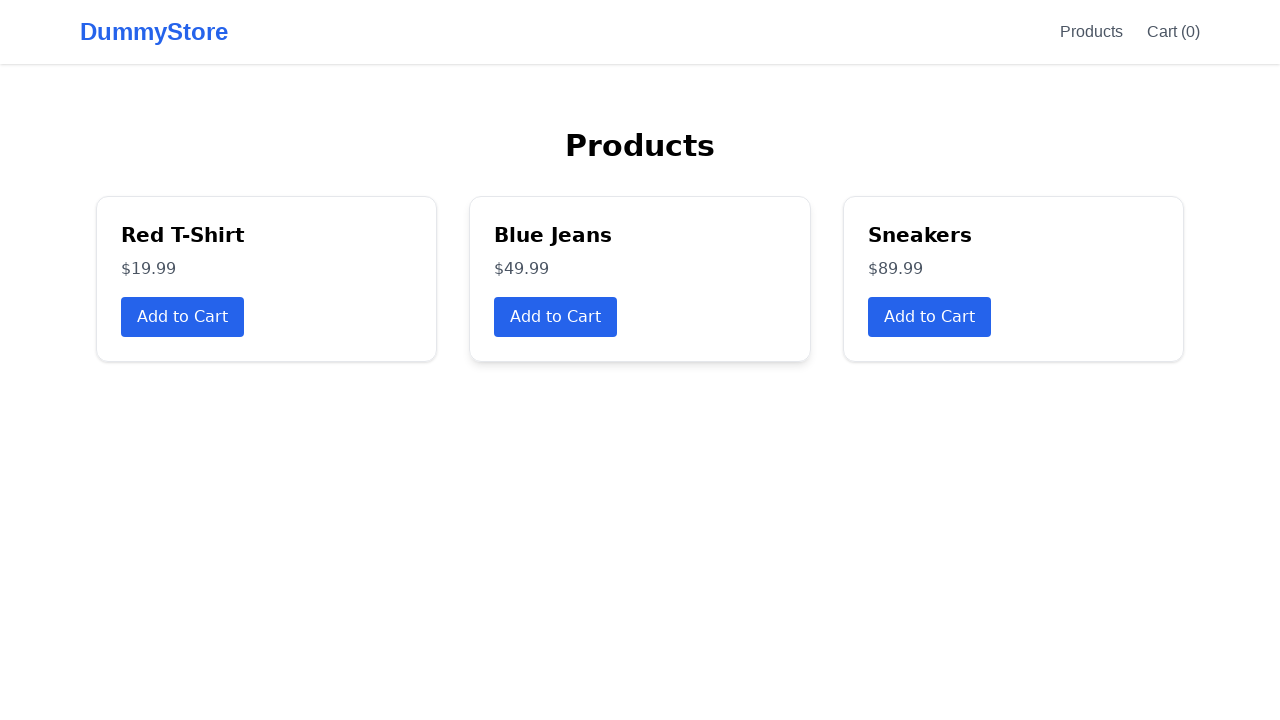

Waited 1 second for products page to load
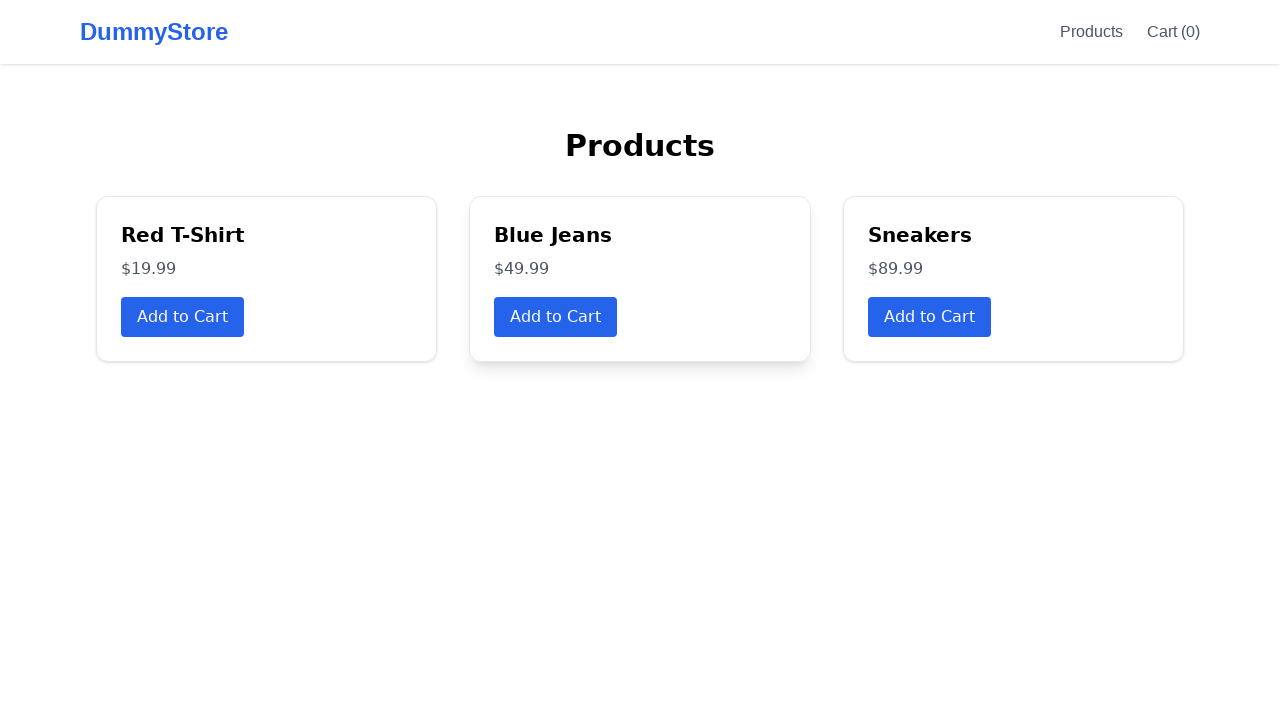

Found 3 'Add to Cart' buttons on page
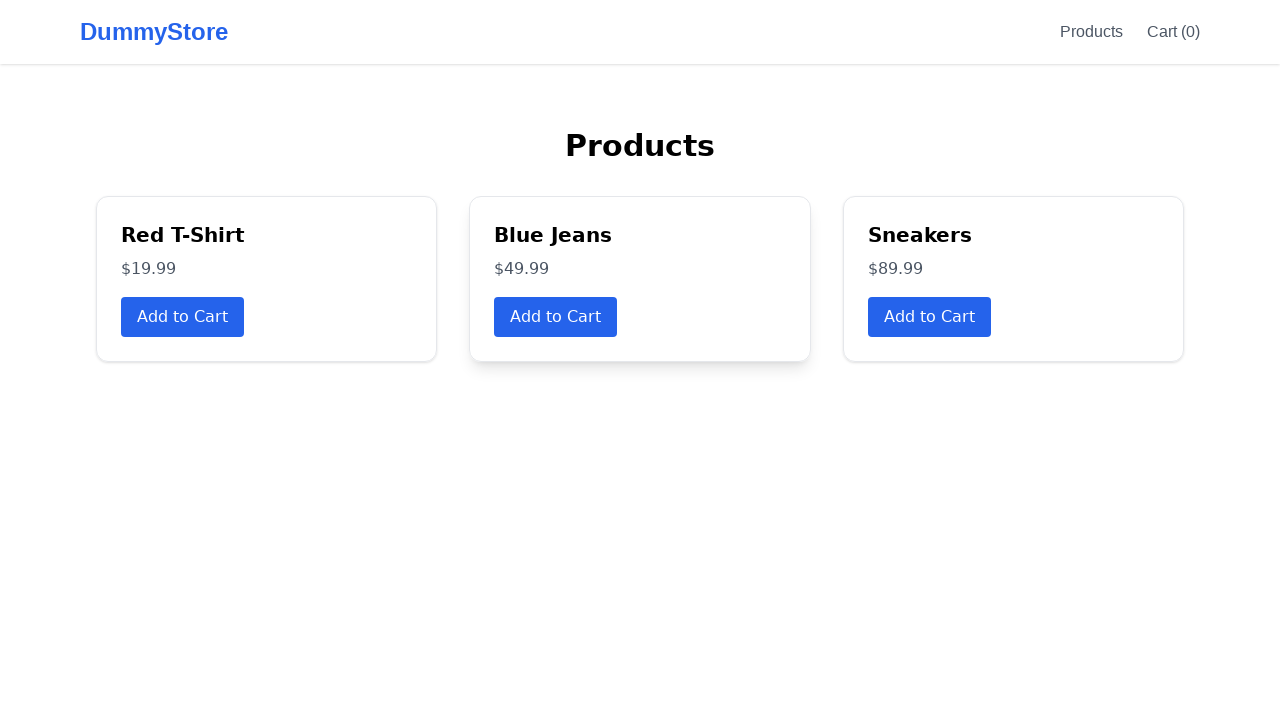

Clicked 'Add to Cart' button at index 1 (random product selected) at (556, 317) on button:has-text("Add to Cart") >> nth=1
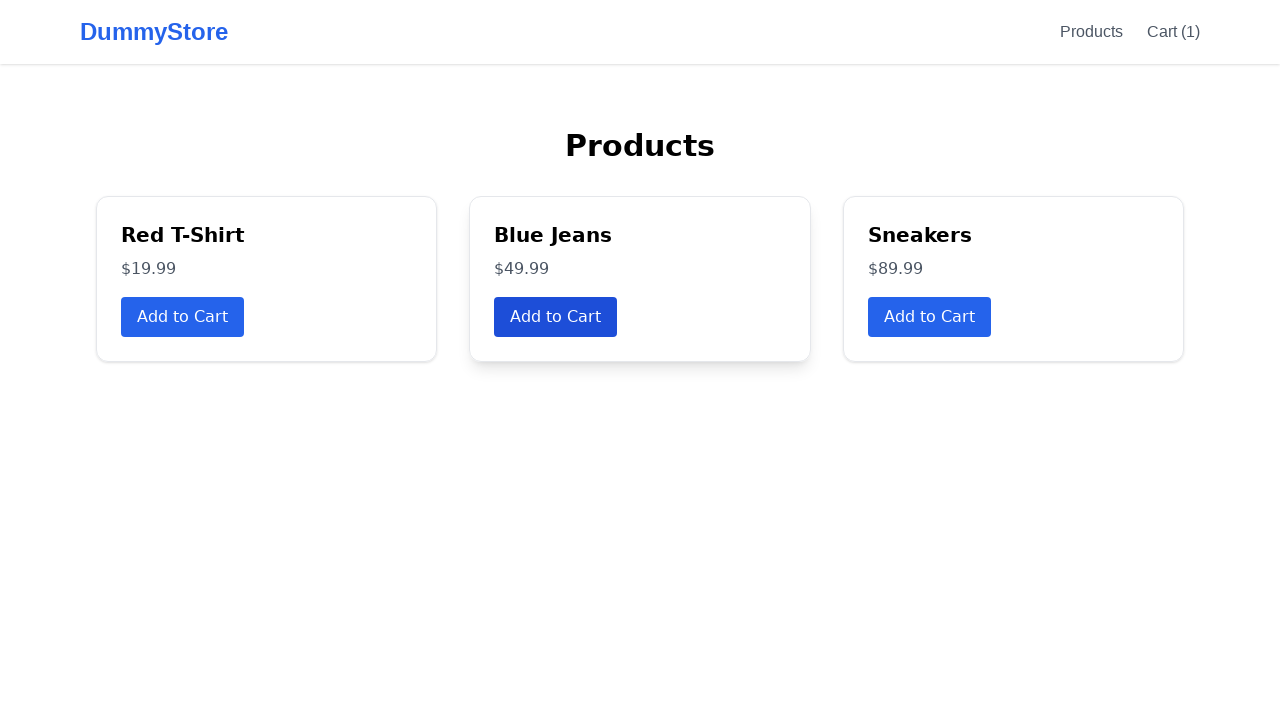

Waited 1 second for item to be added to cart
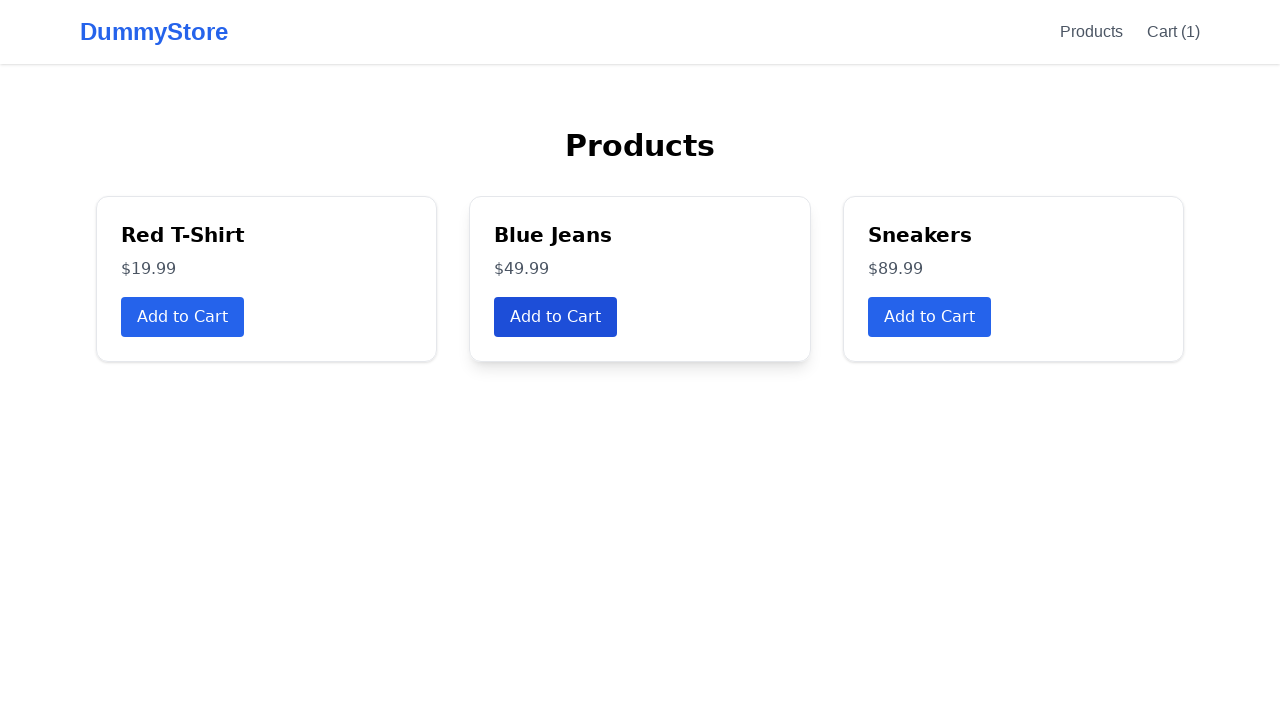

Clicked 'Cart' link to navigate to shopping cart at (1174, 32) on text=Cart
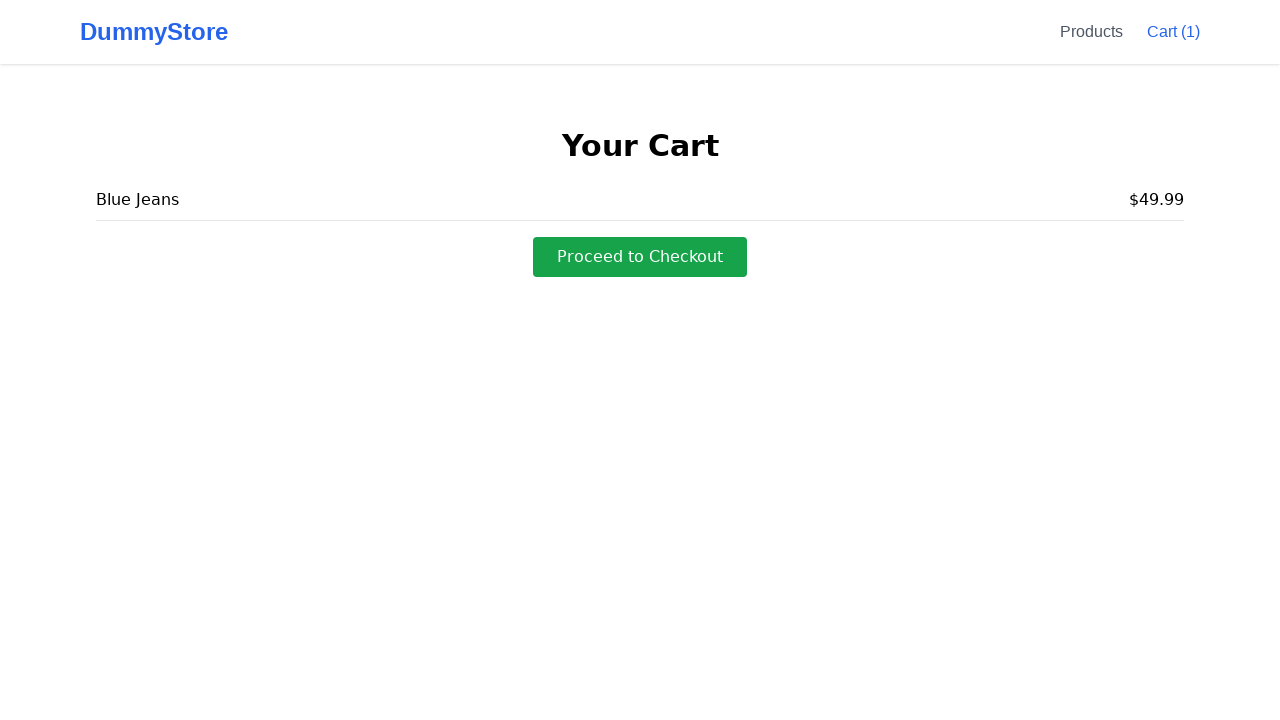

Waited 1 second for cart page to load
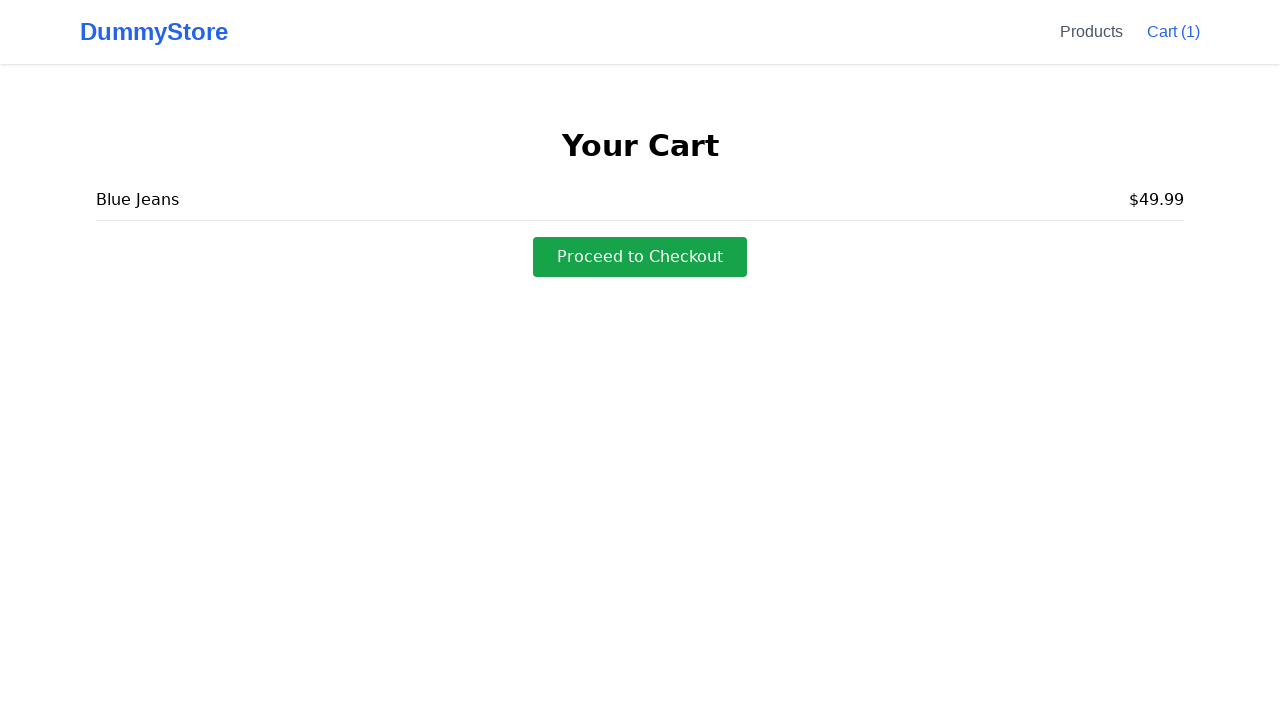

'Proceed to Checkout' button appeared on cart page
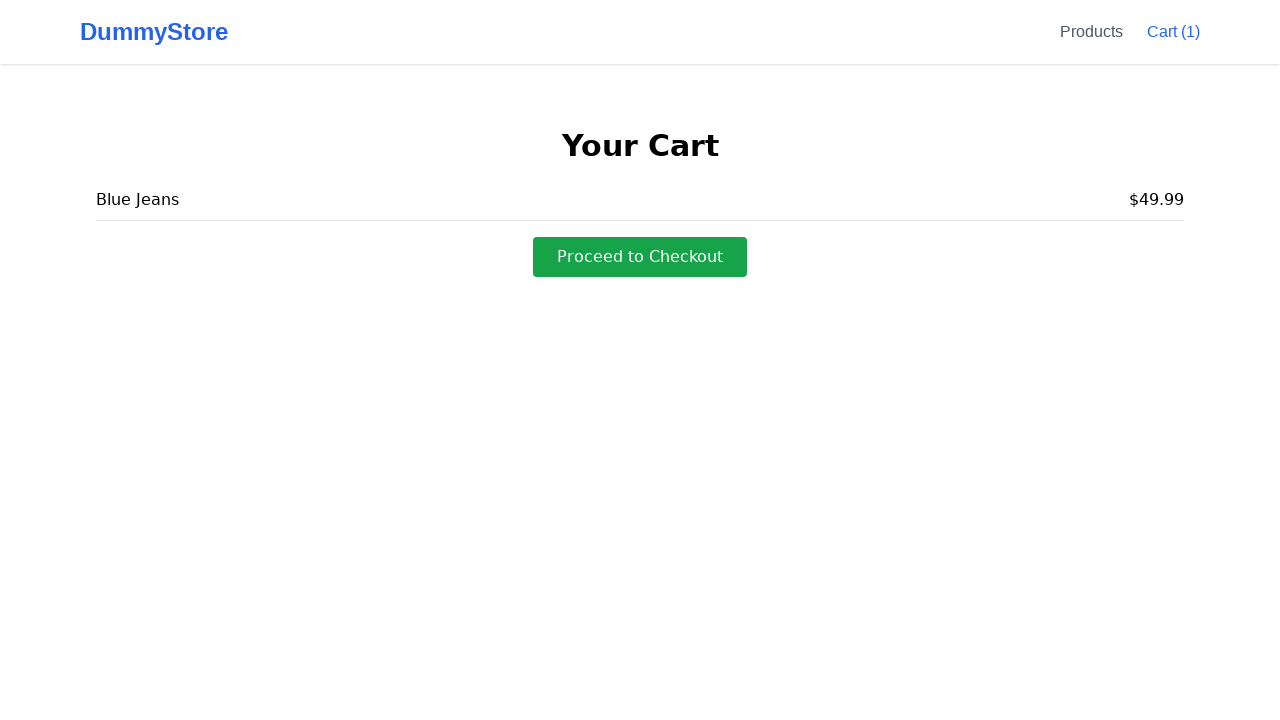

Clicked 'Proceed to Checkout' button at (640, 257) on text=Proceed to Checkout
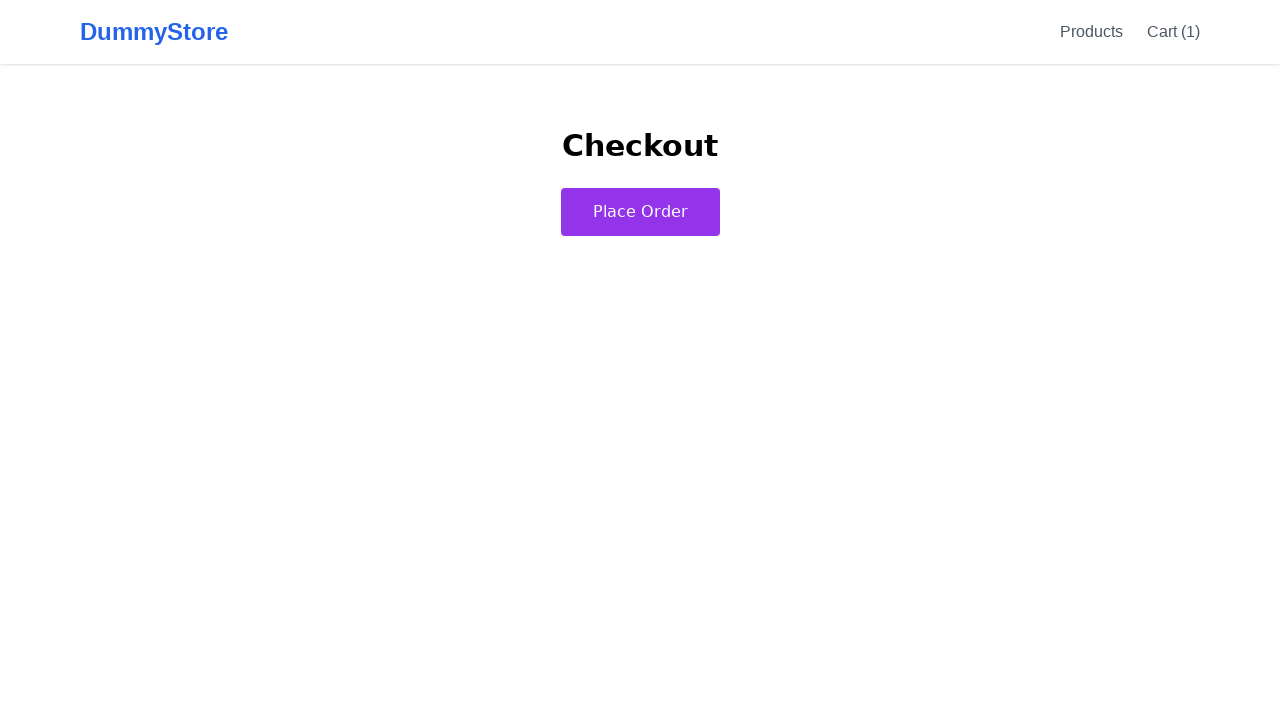

Waited 1 second for checkout page to load
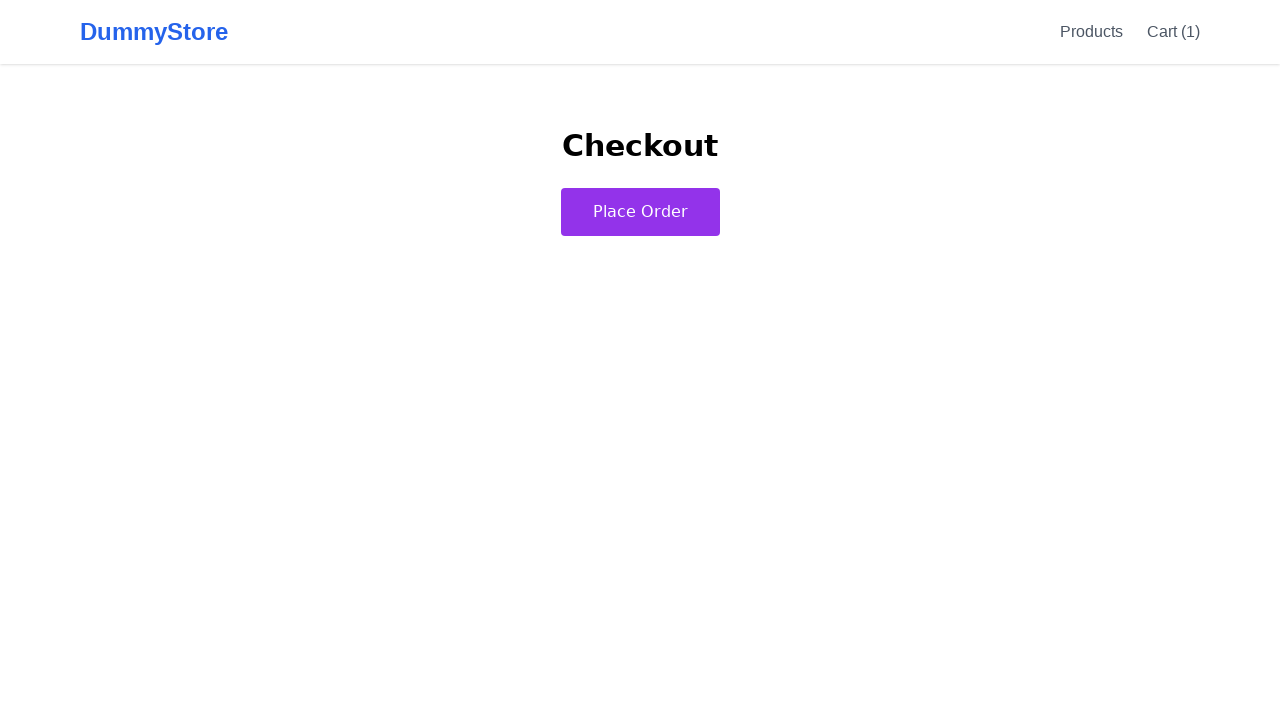

'Place Order' button appeared on checkout page
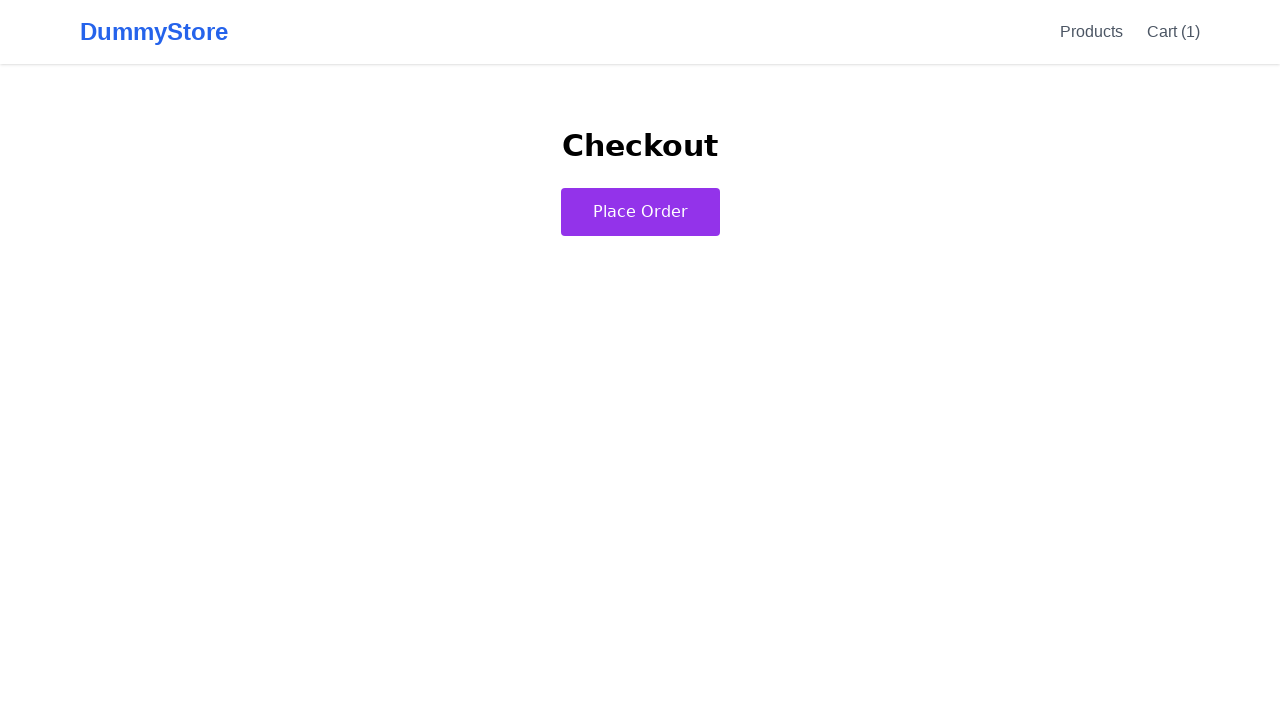

Clicked 'Place Order' button to complete purchase at (640, 212) on text=Place Order
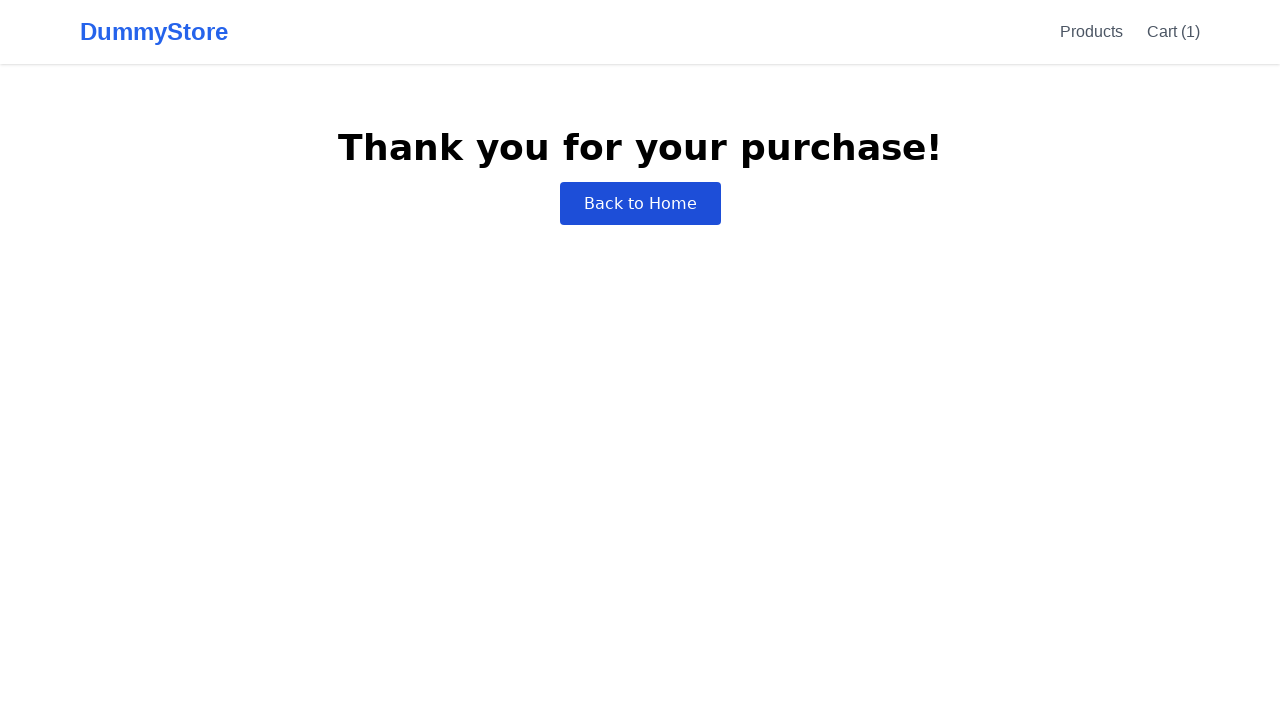

Waited 2 seconds for order confirmation
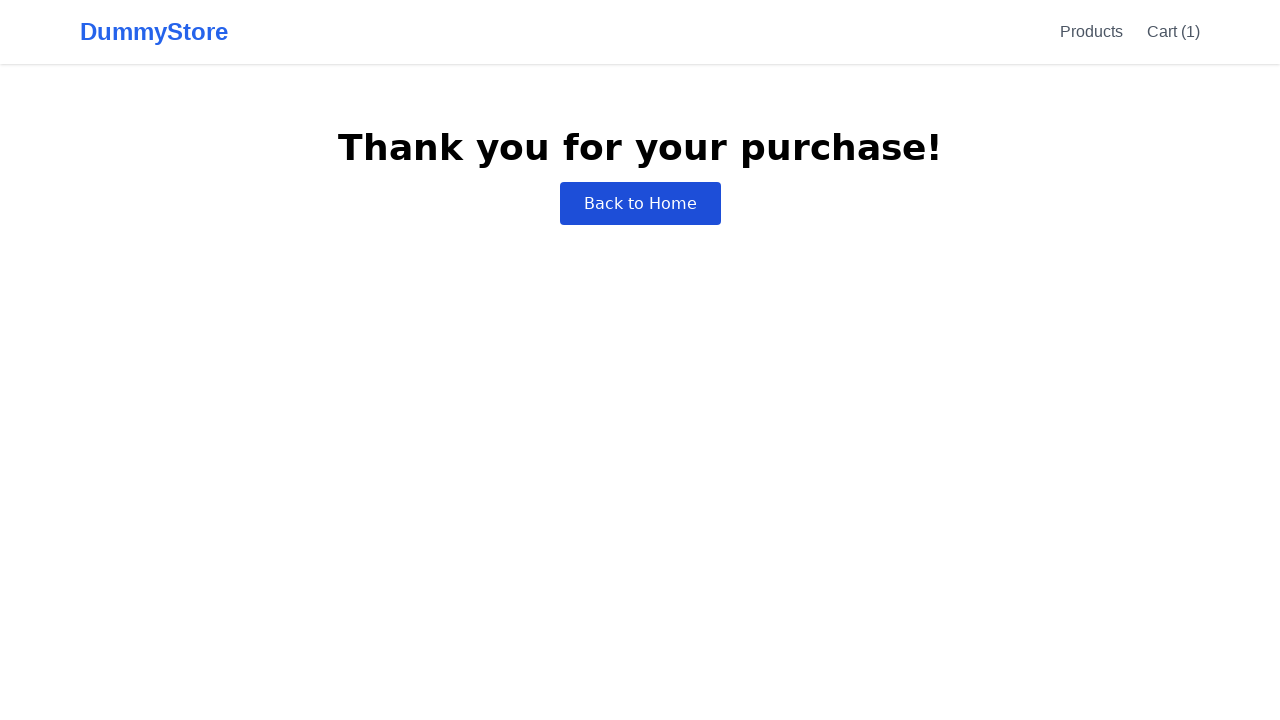

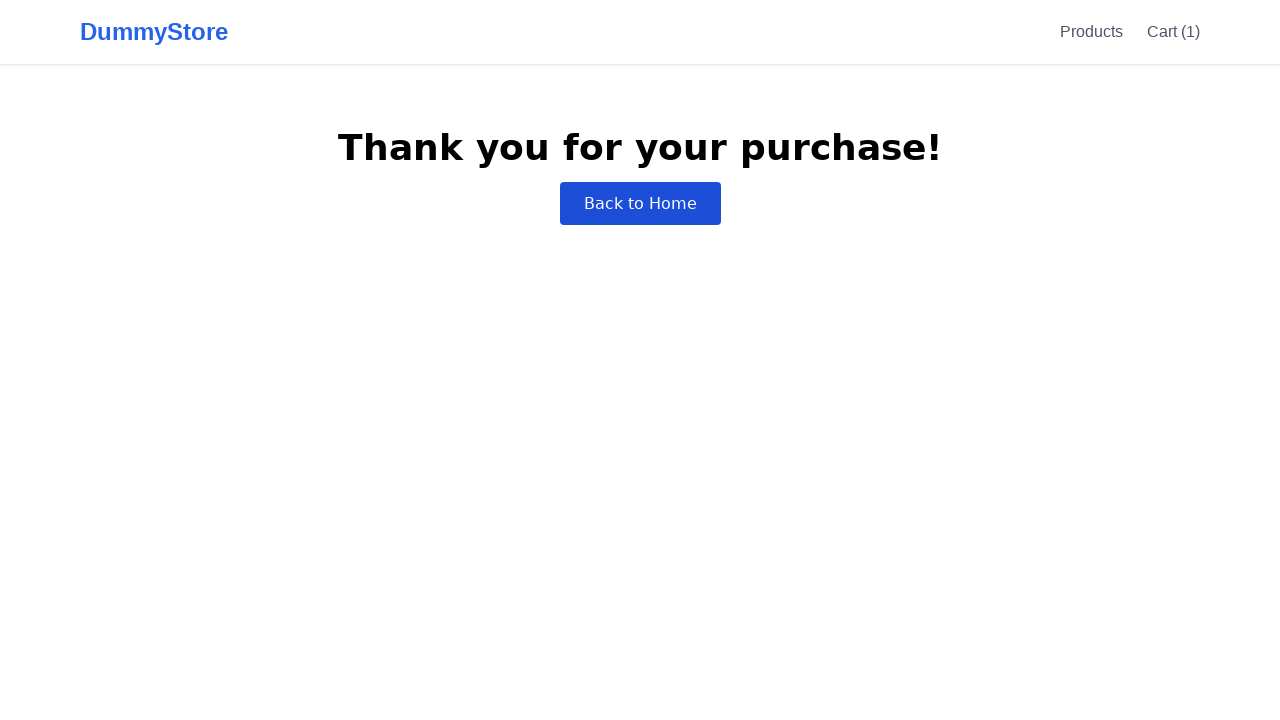